Tests that Product section links in footer (Car, Home, Travel, Pet insurance) navigate to correct pages

Starting URL: https://polis812.github.io/vacuu/

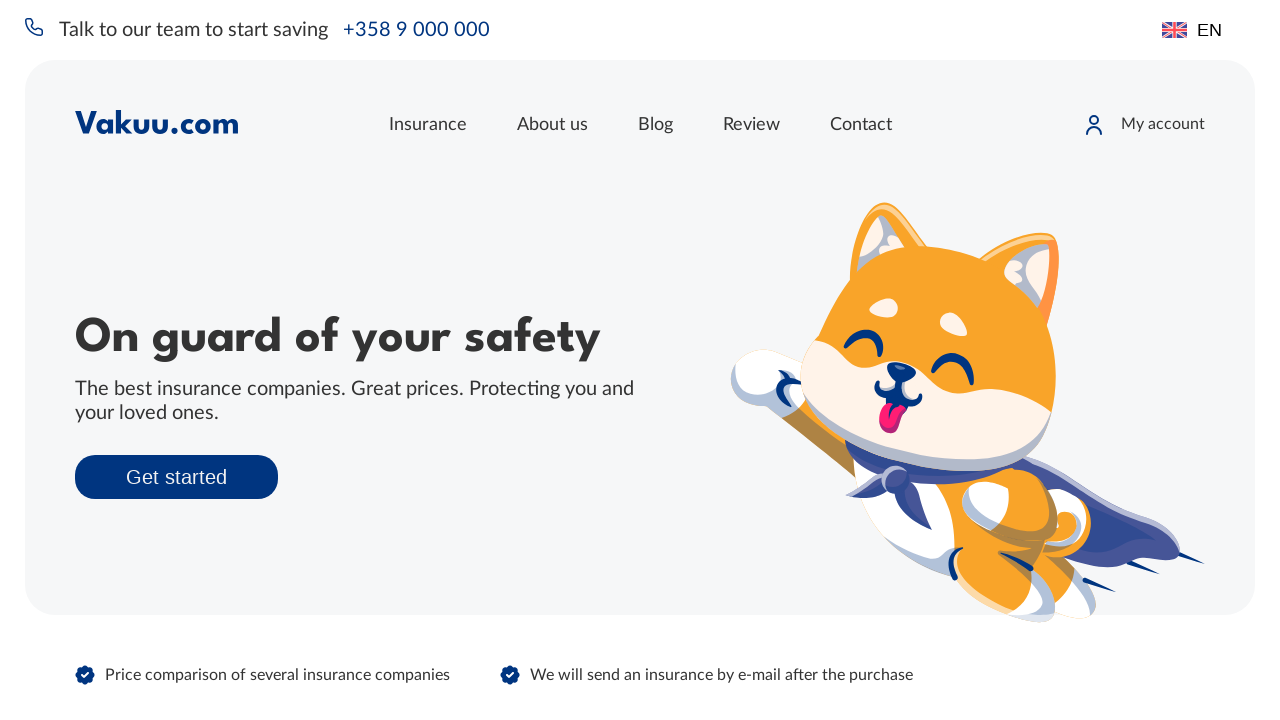

Clicked on Car insurance link in footer at (225, 400) on .footer__col__item:has-text("Car insurance")
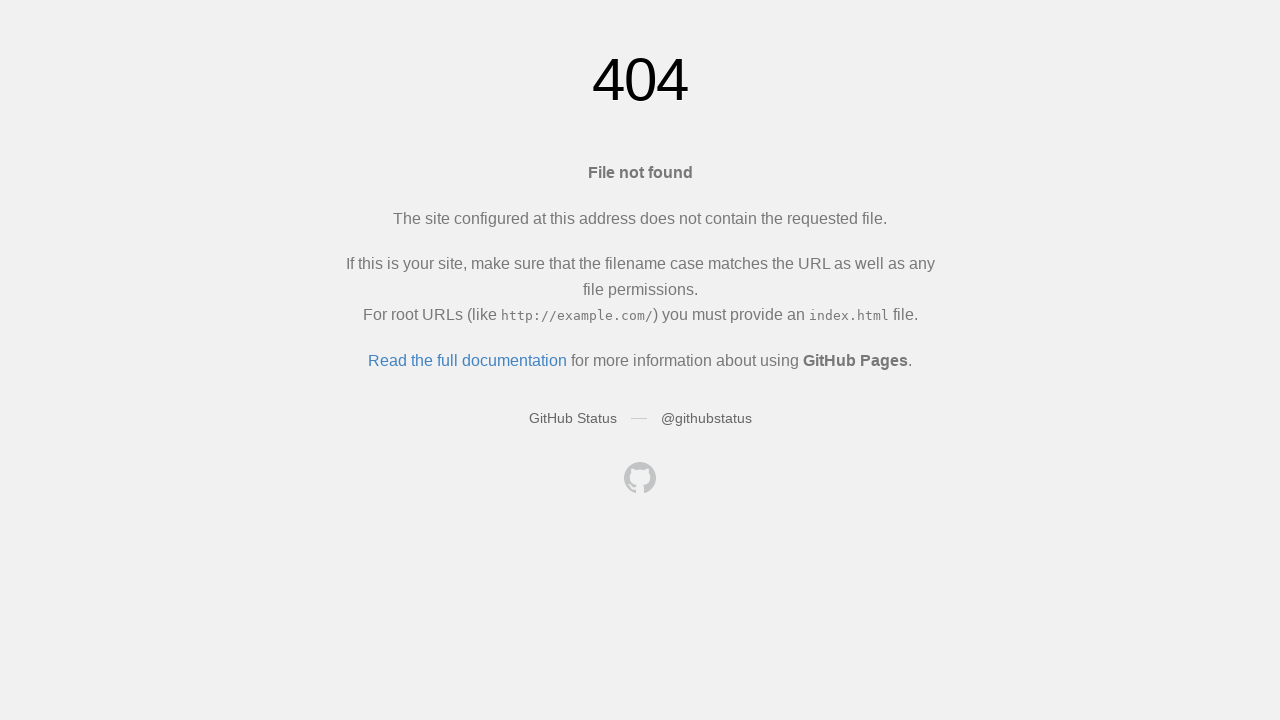

Page loaded after clicking Car insurance link
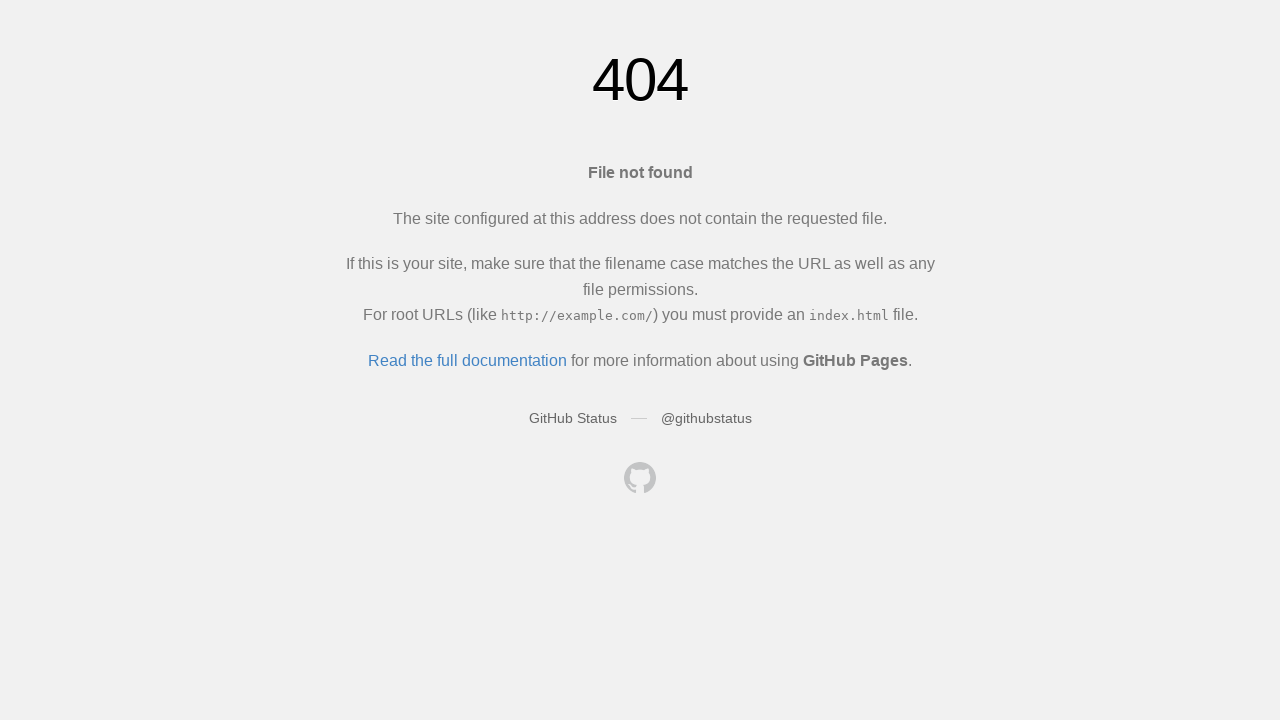

Navigated back to main page from Car insurance page
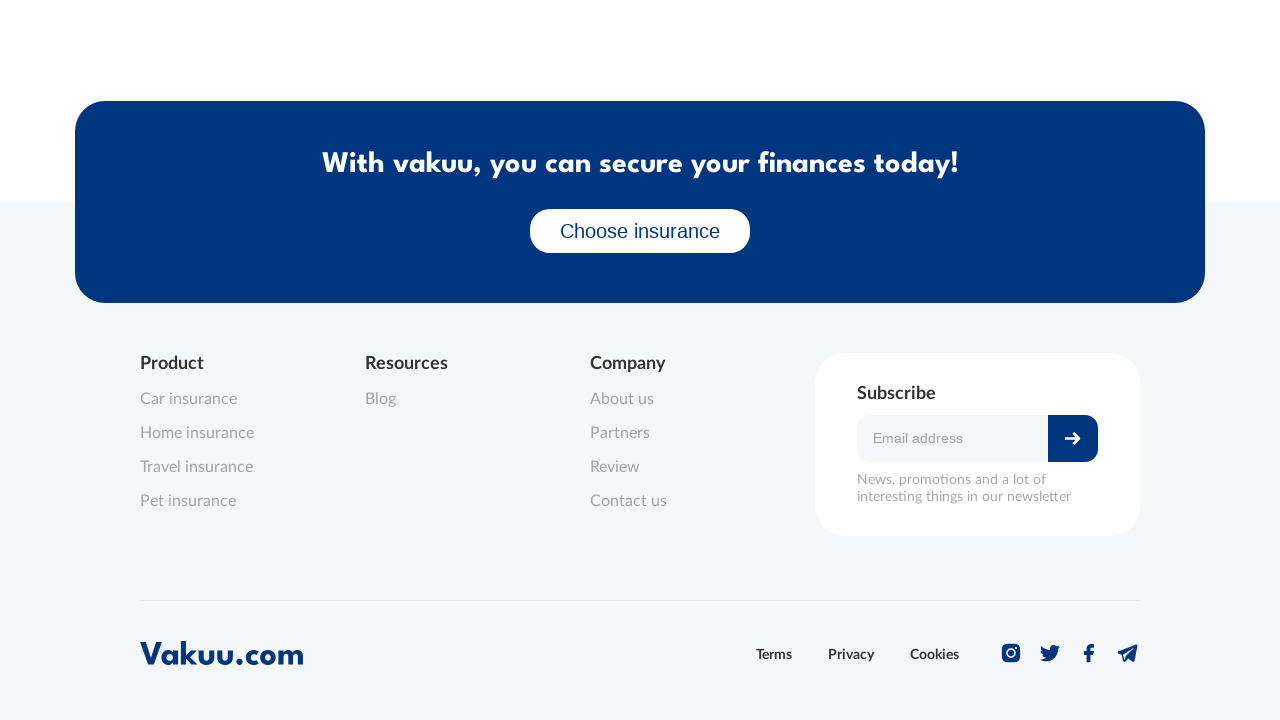

Clicked on Home insurance link in footer at (225, 434) on .footer__col__item:has-text("Home insurance")
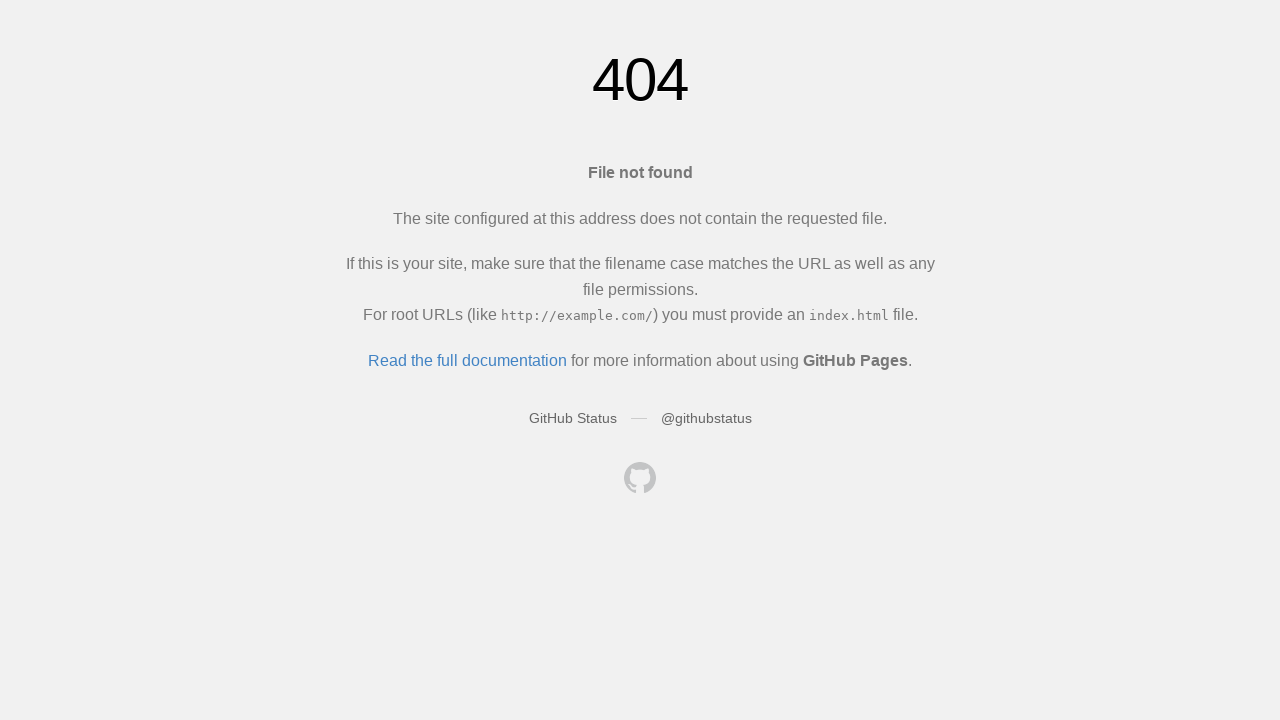

Page loaded after clicking Home insurance link
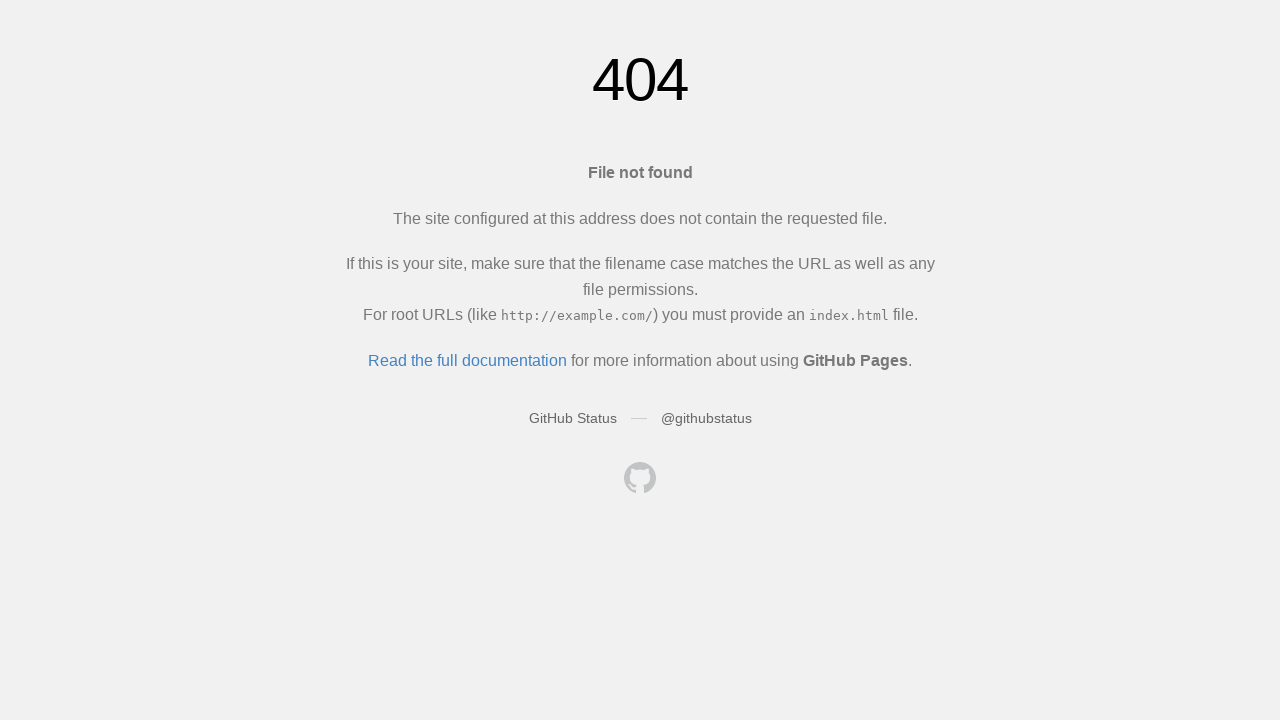

Navigated back to main page from Home insurance page
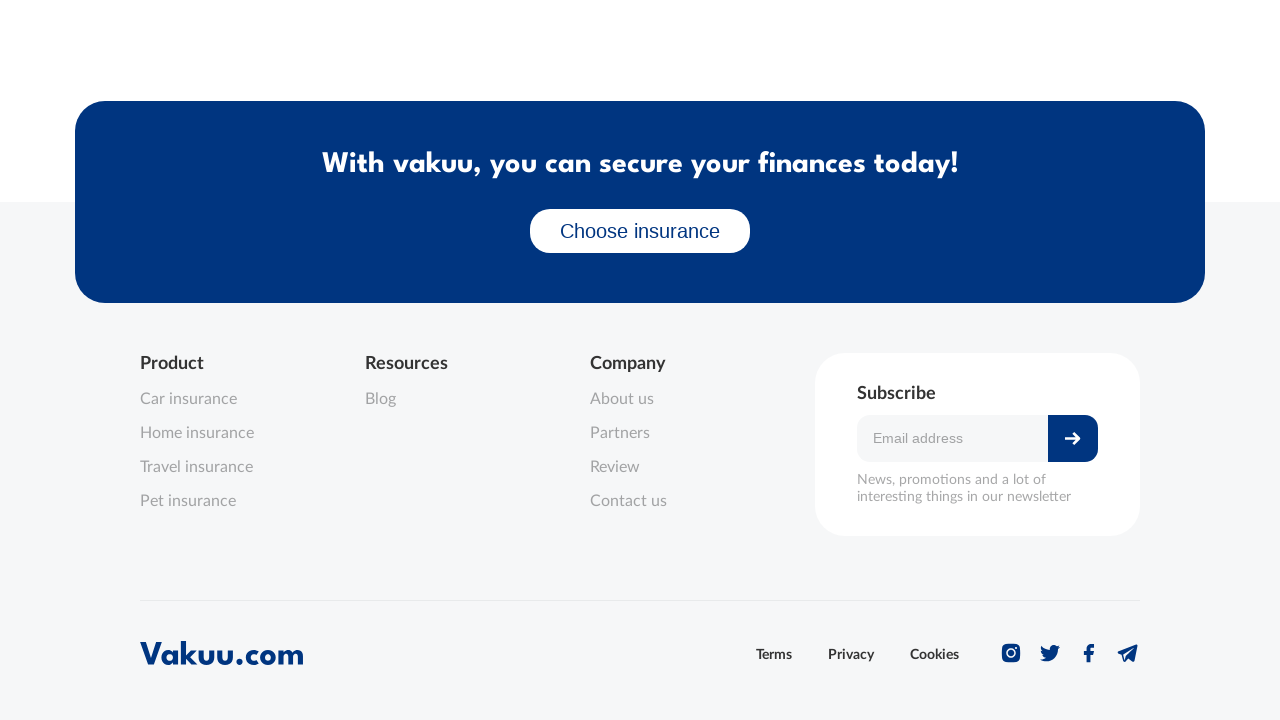

Clicked on Travel insurance link in footer at (225, 468) on .footer__col__item:has-text("Travel insurance")
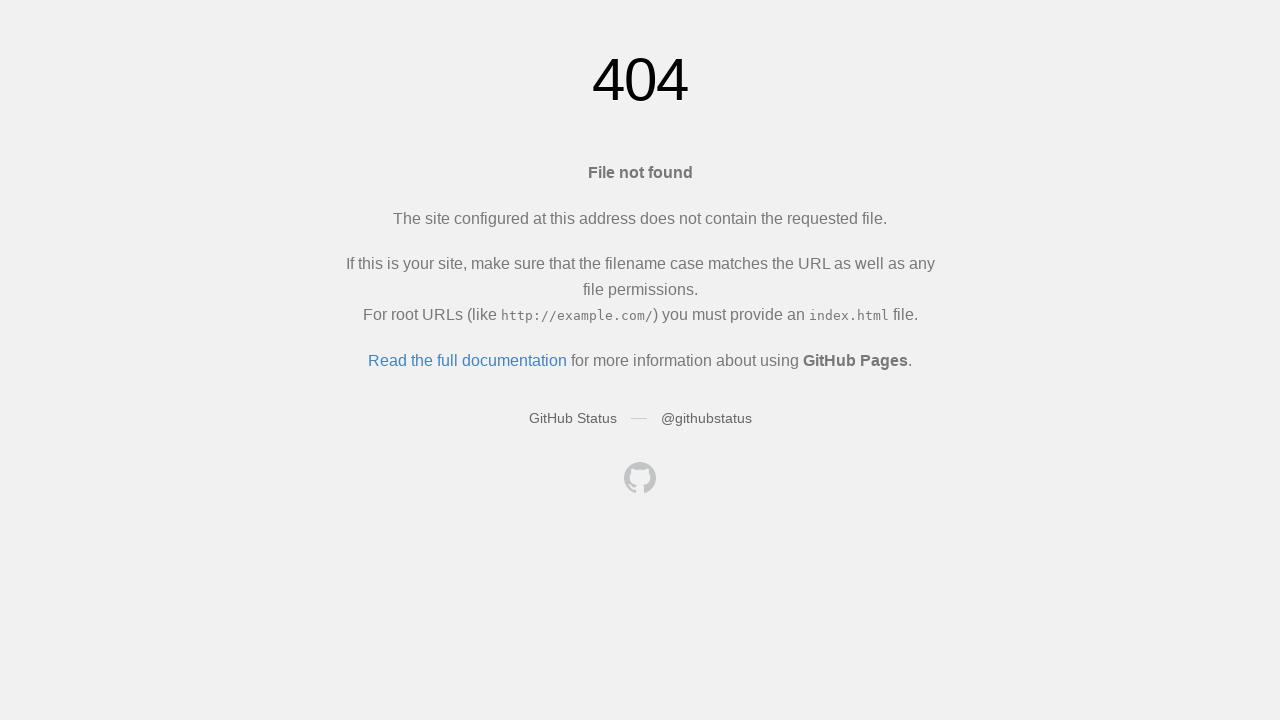

Page loaded after clicking Travel insurance link
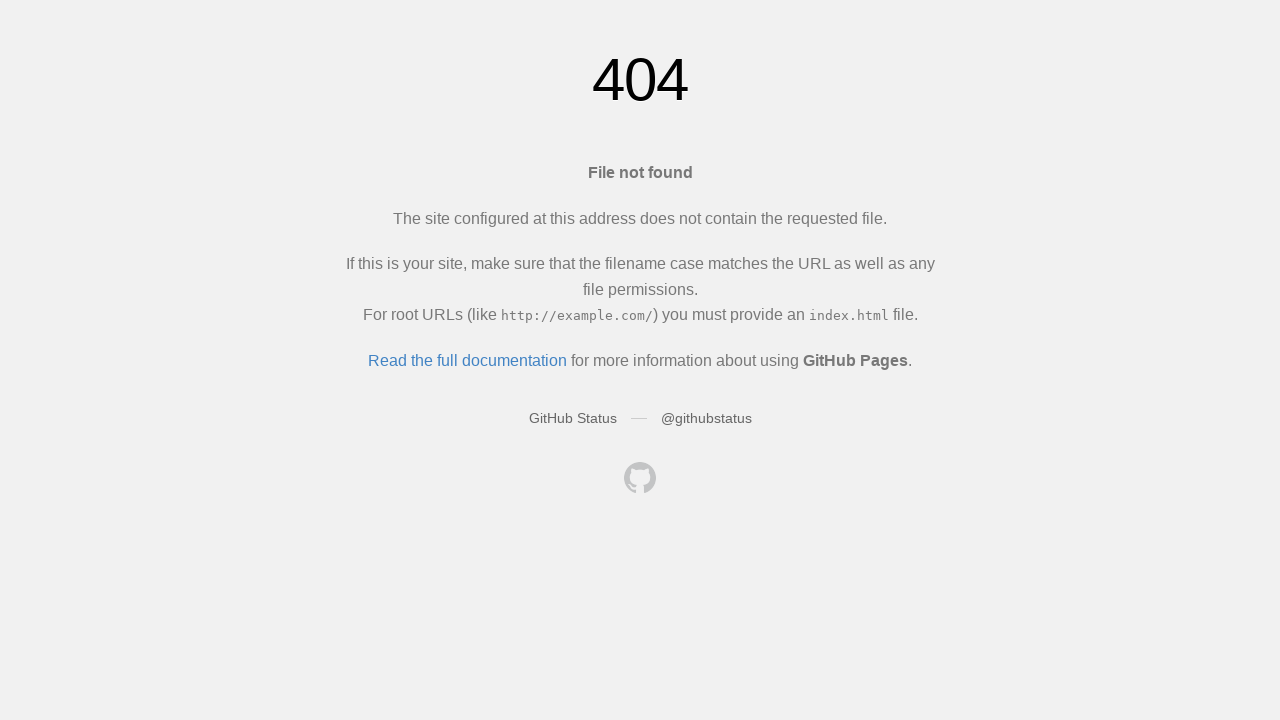

Navigated back to main page from Travel insurance page
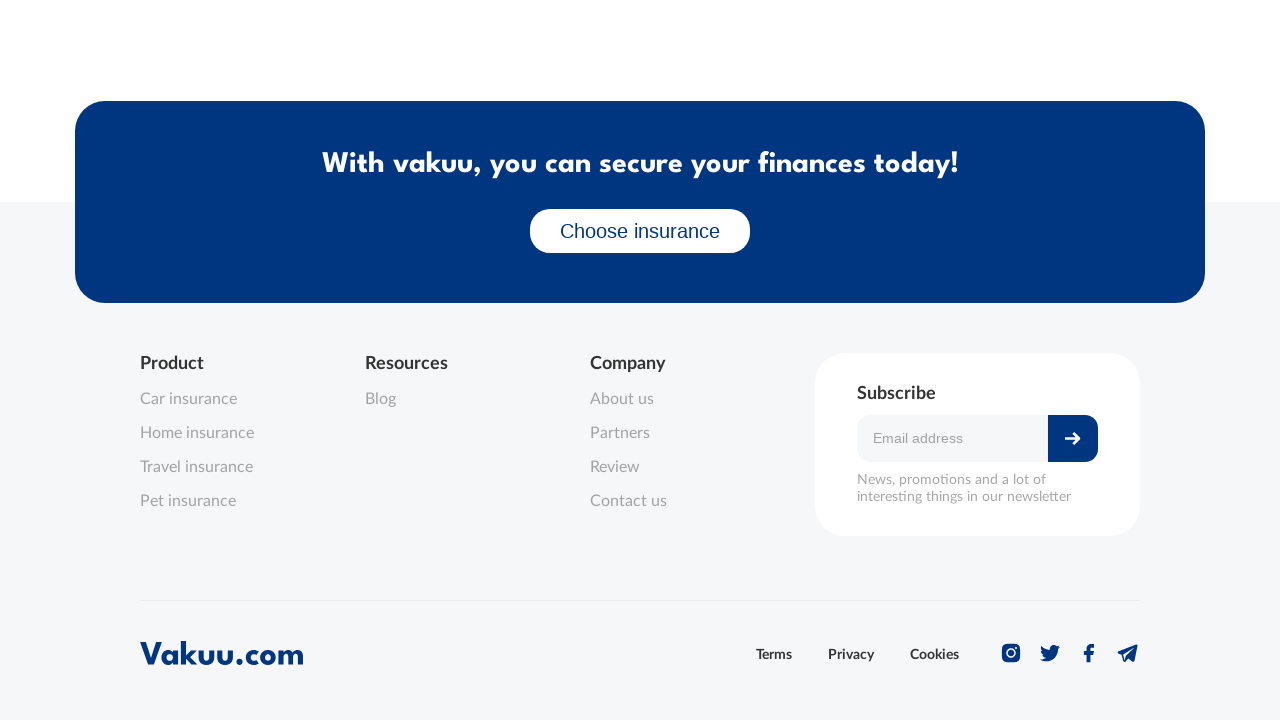

Clicked on Pet insurance link in footer at (225, 502) on .footer__col__item:has-text("Pet insurance")
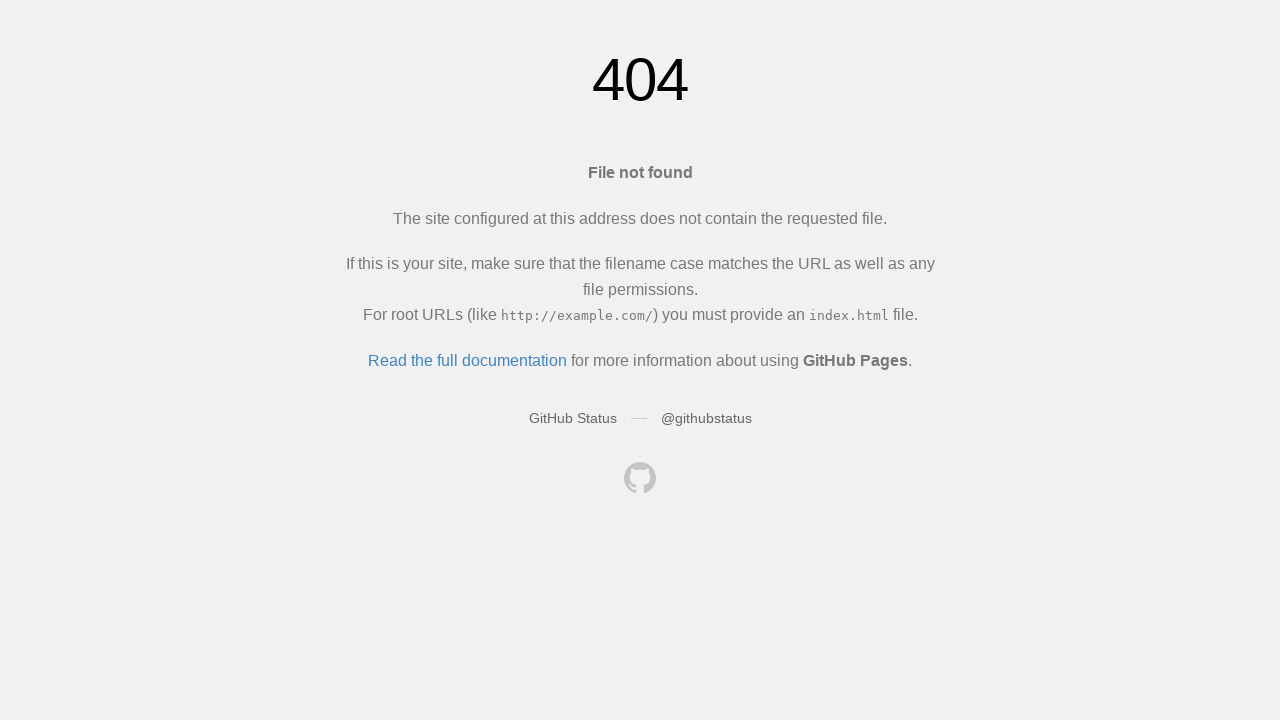

Page loaded after clicking Pet insurance link
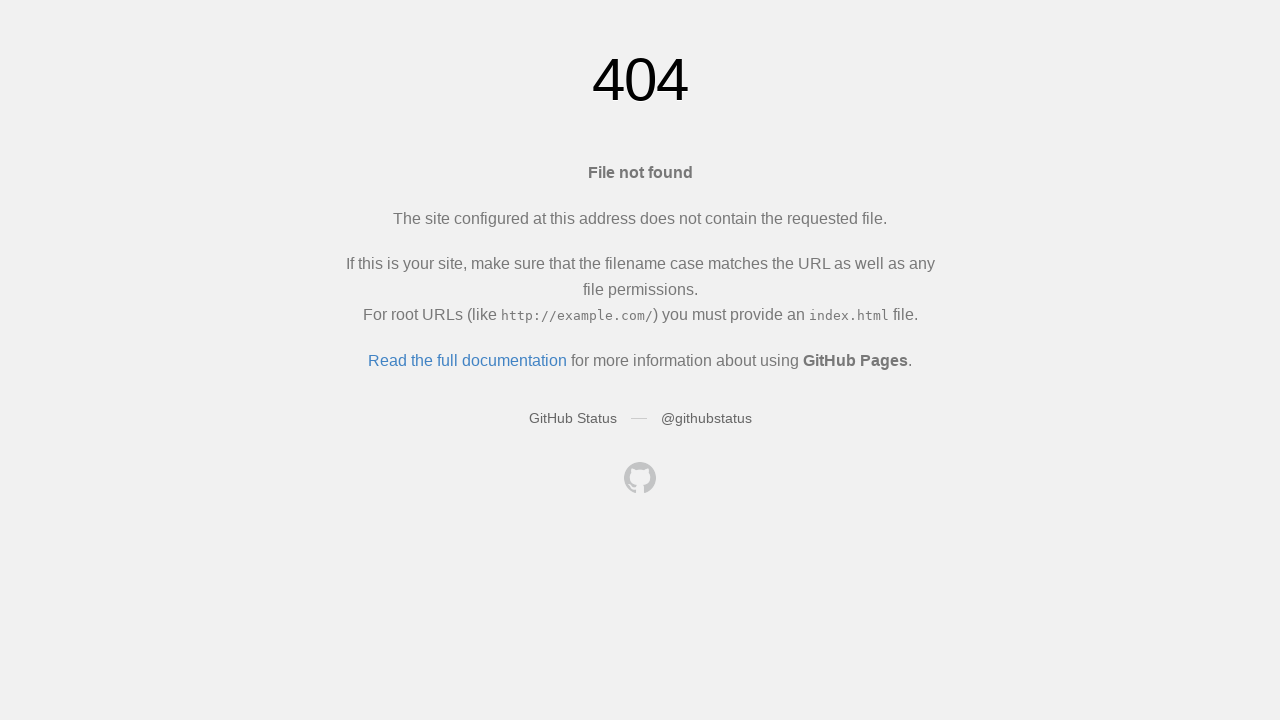

Navigated back to main page from Pet insurance page
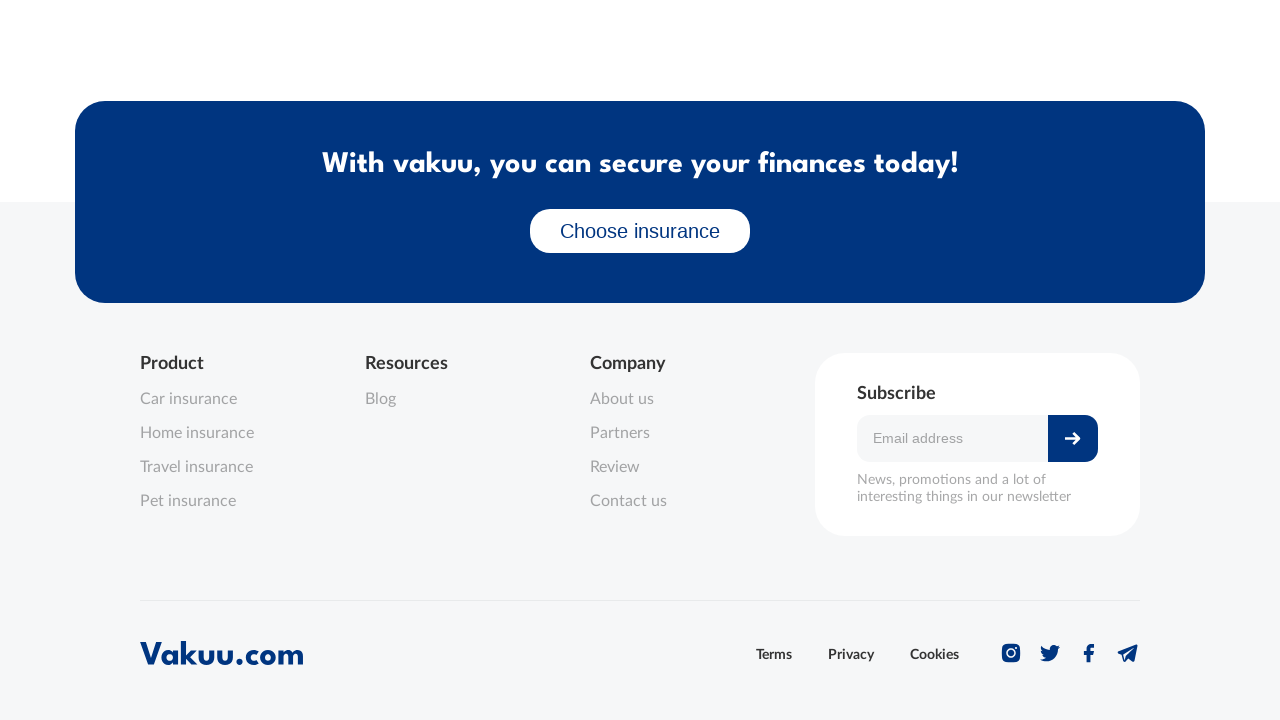

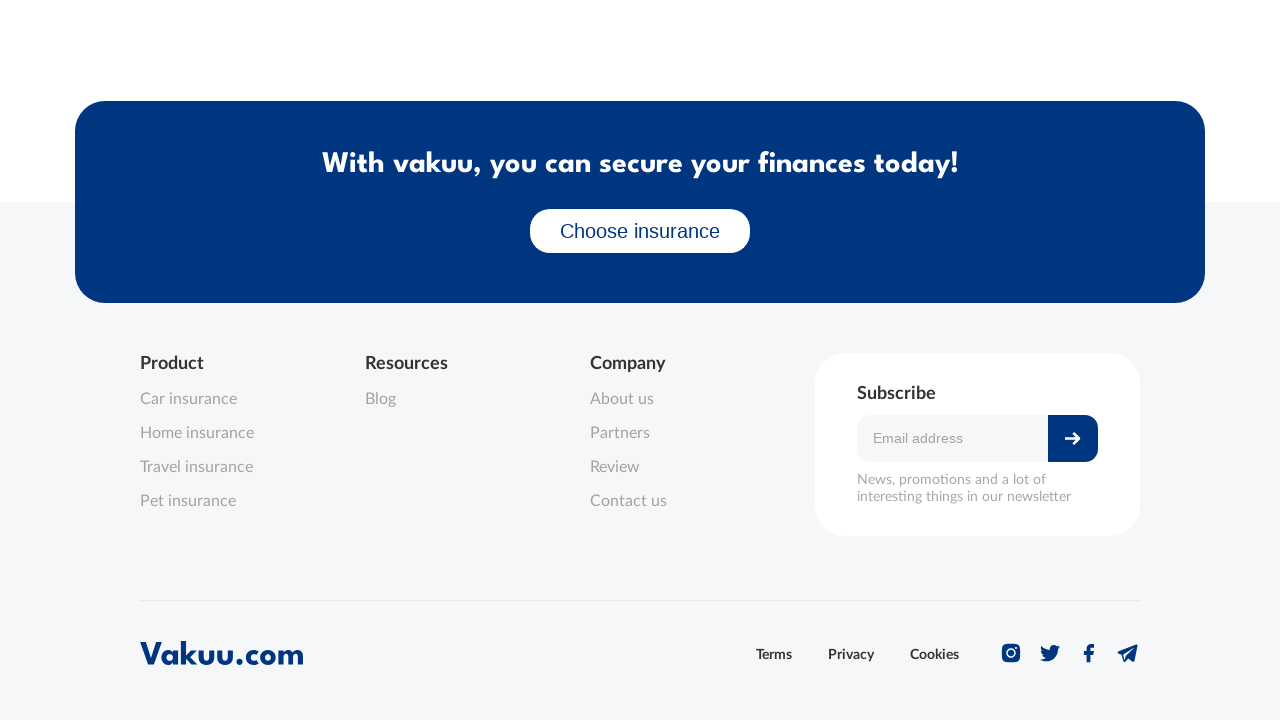